Tests mouse input events on a training page by performing single click, double click, and right click (context click) actions, then verifying the active element text changes after each action.

Starting URL: https://v1.training-support.net/selenium/input-events

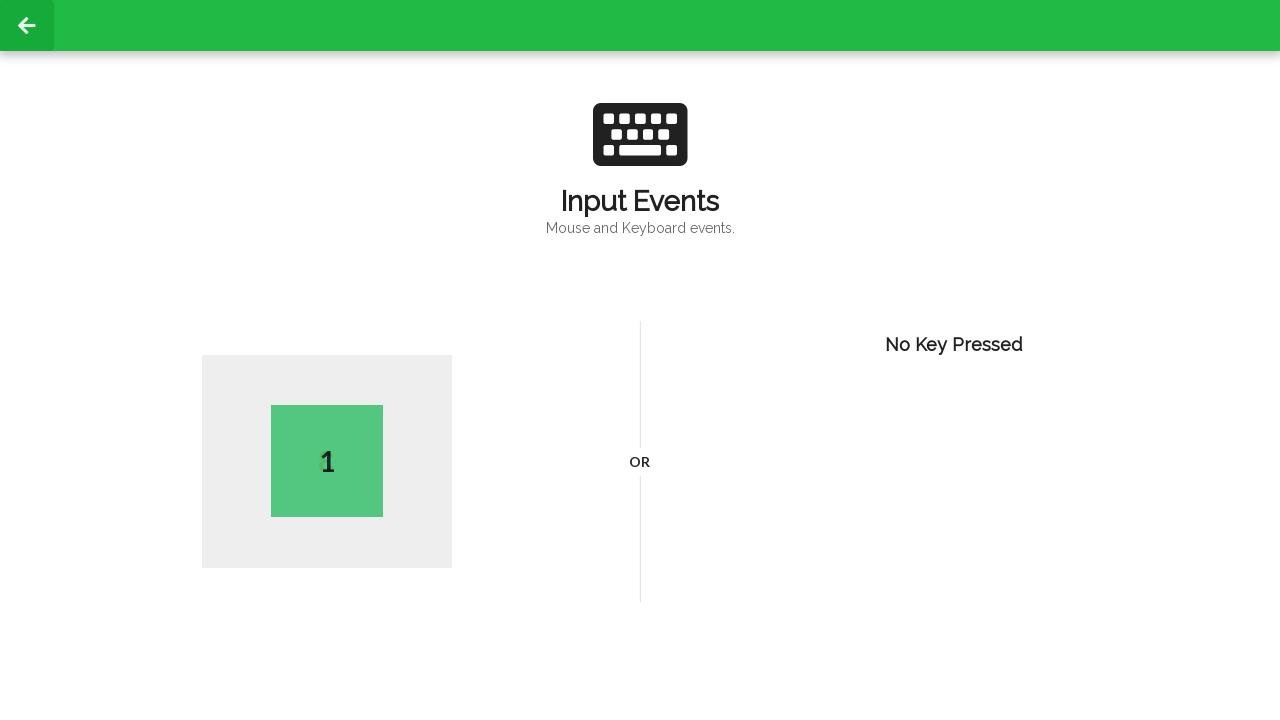

Waited for active element to load on the page
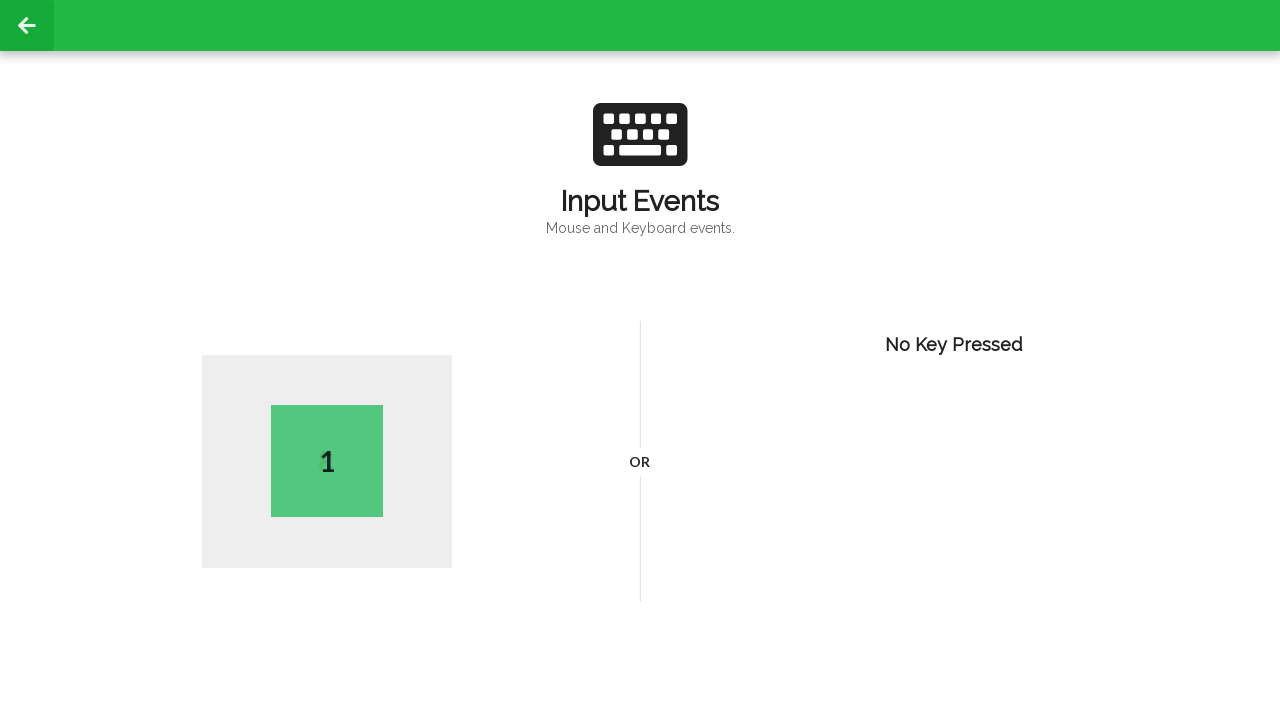

Performed single left click on the page body at (640, 360) on body
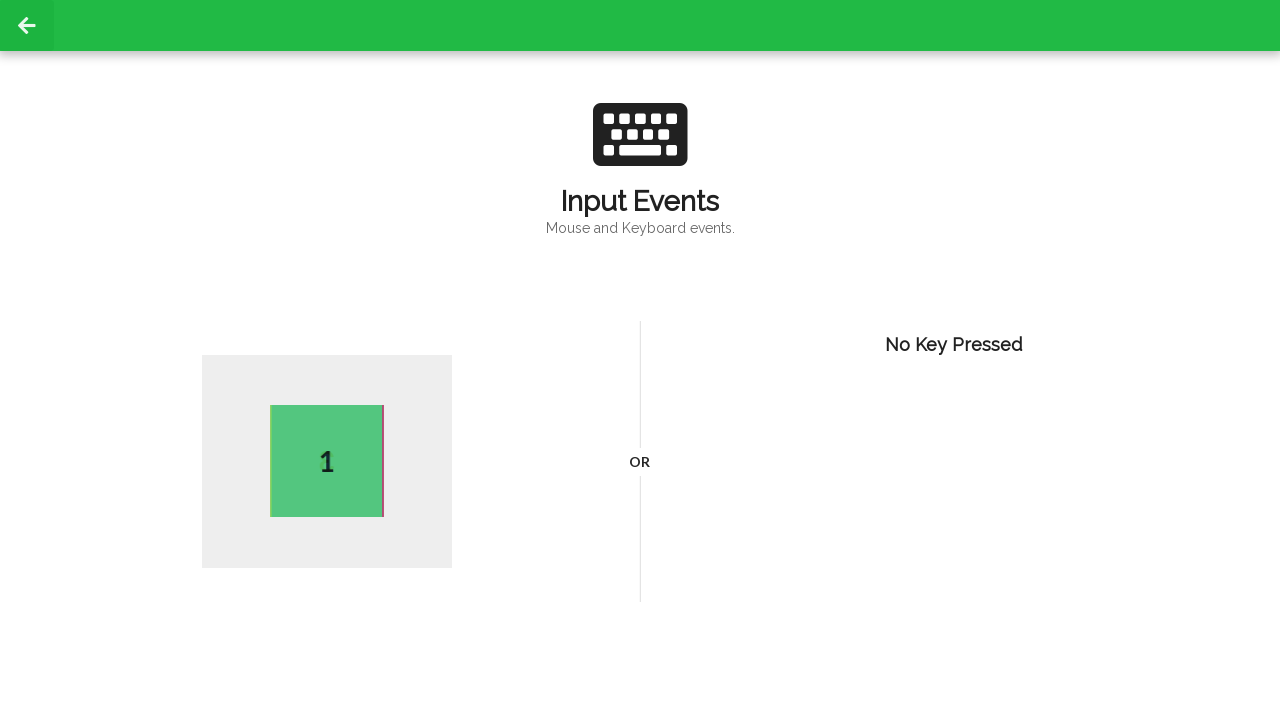

Waited 1 second after single click
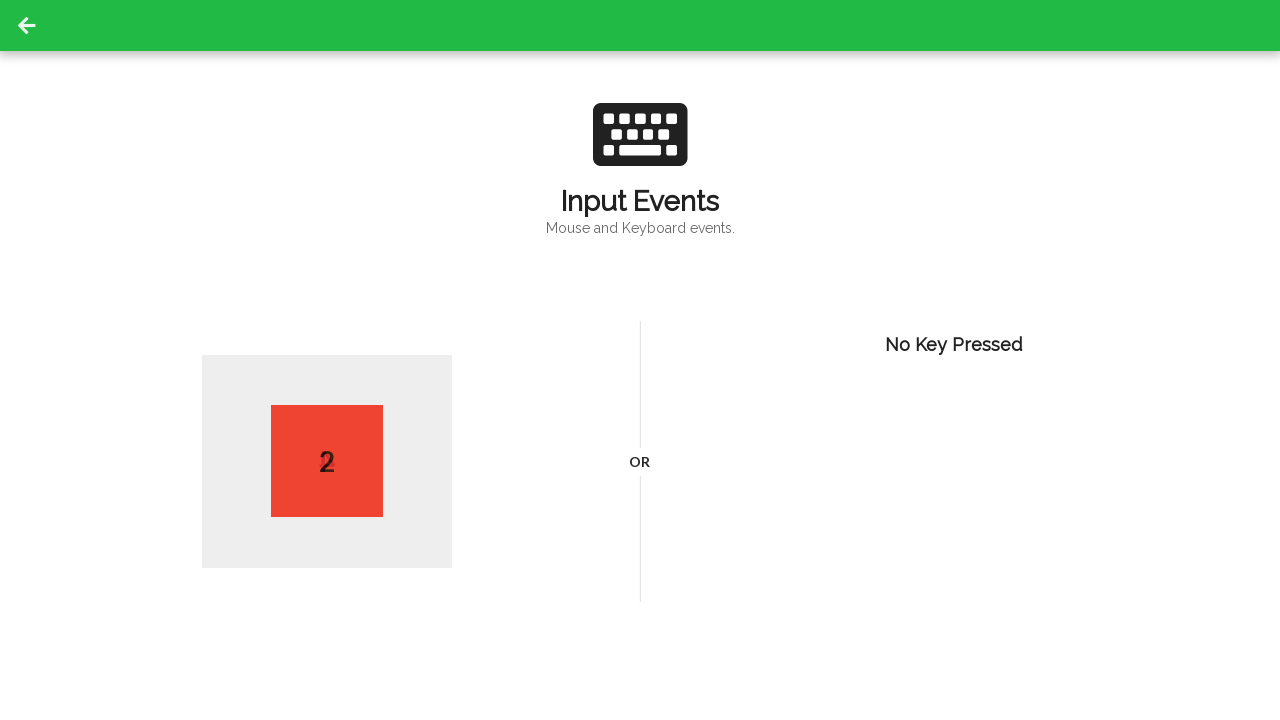

Retrieved active element text after single click: 2
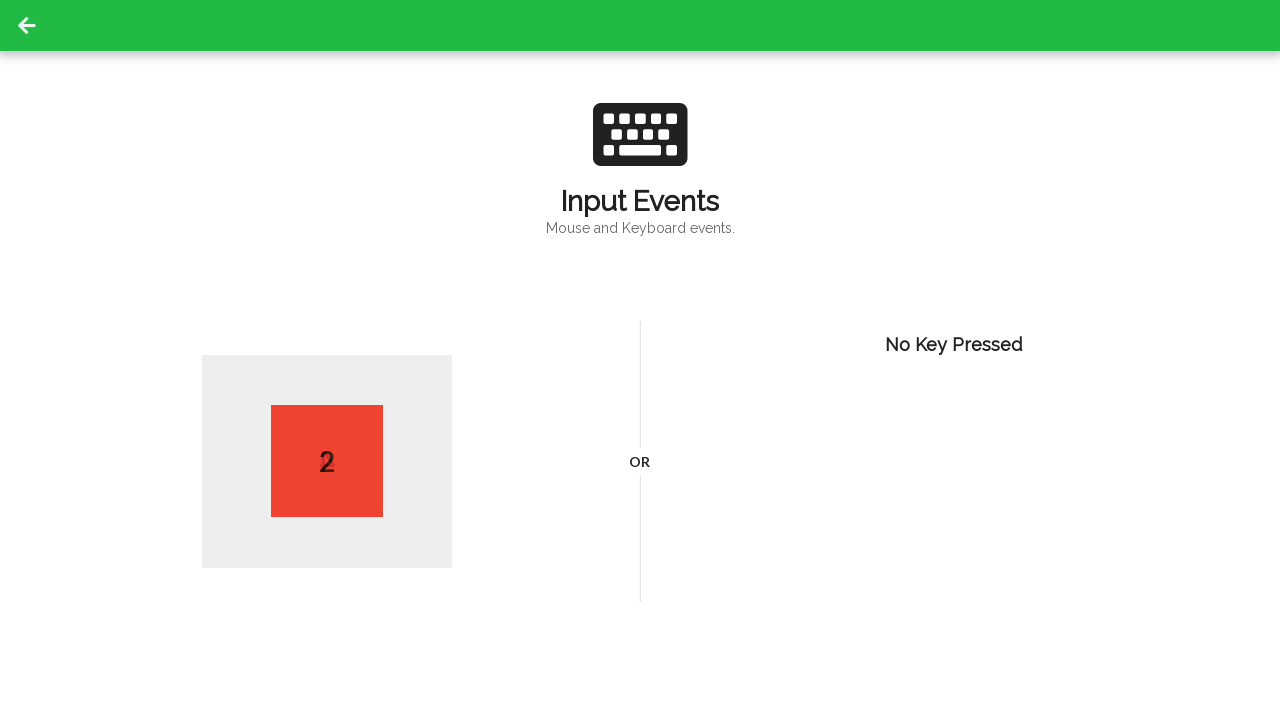

Performed double click on the page body at (640, 360) on body
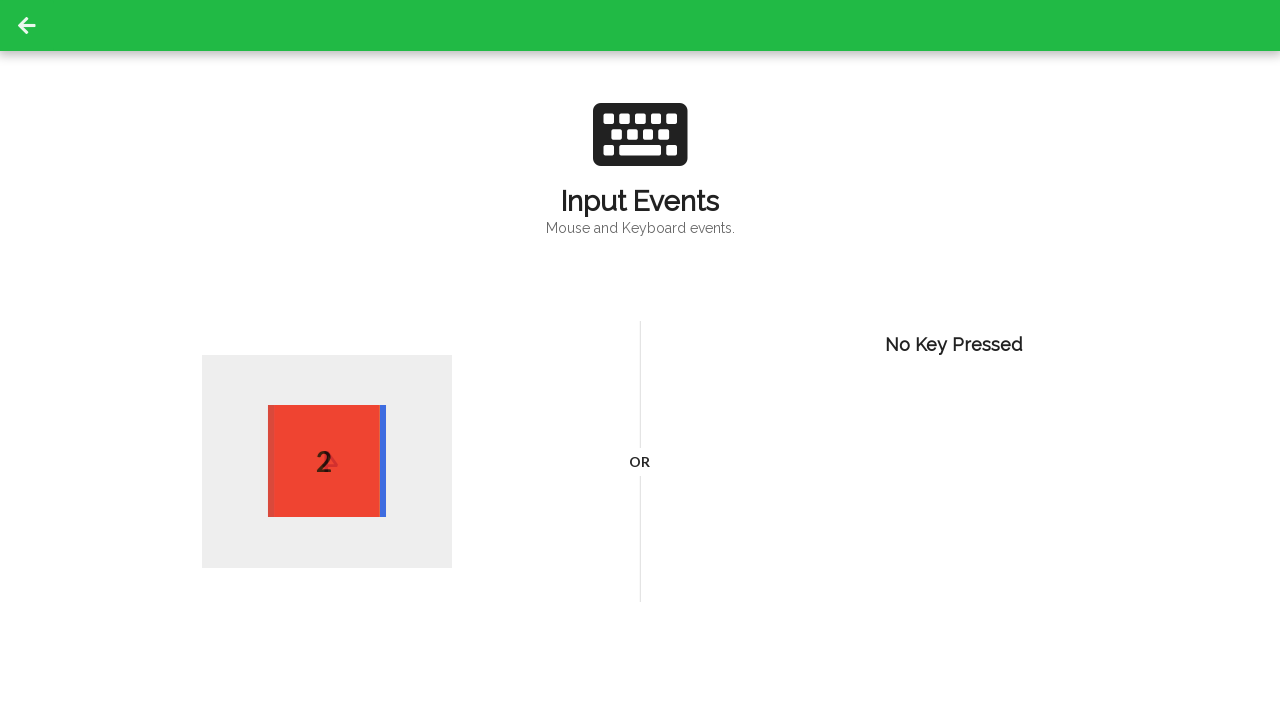

Waited 1 second after double click
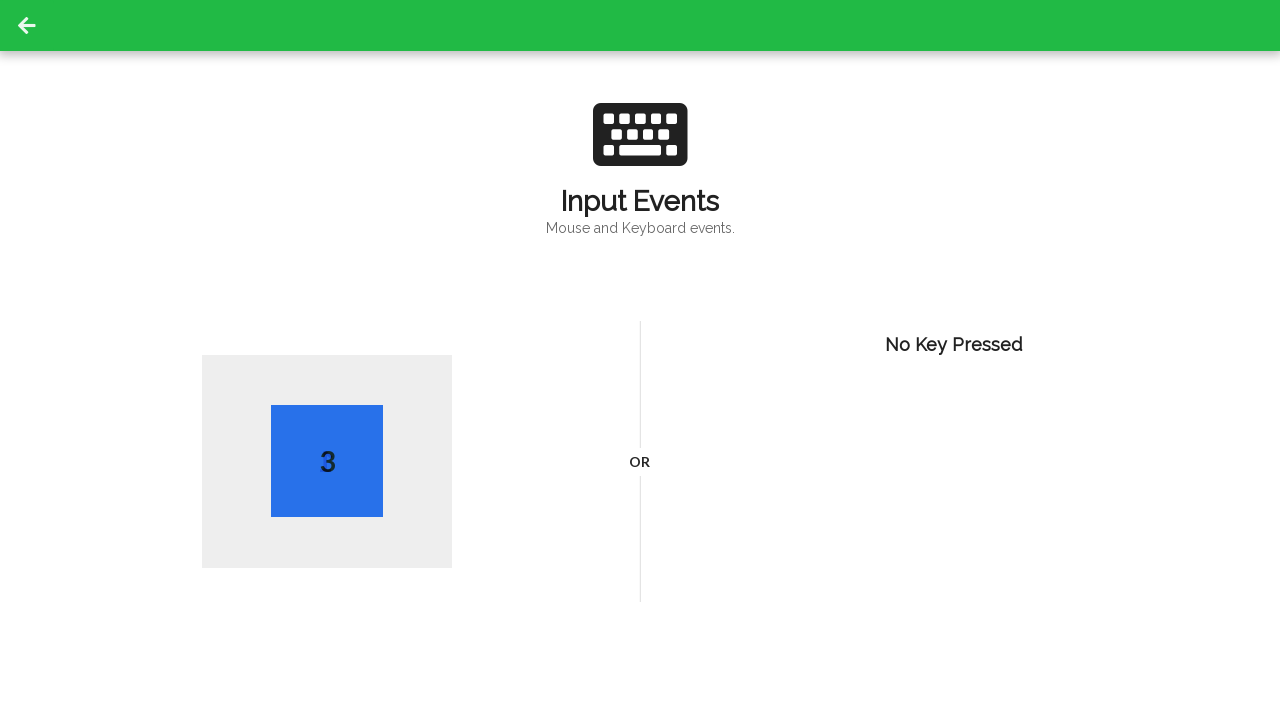

Retrieved active element text after double click: 3
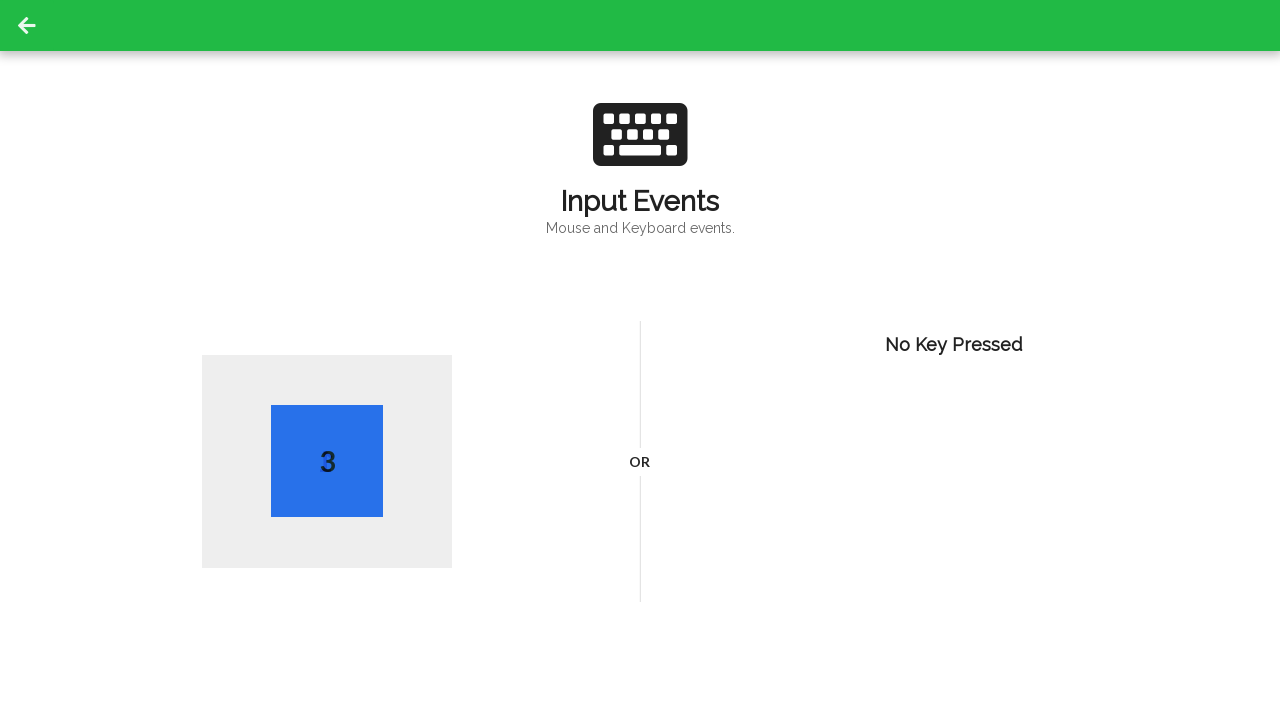

Performed right click (context click) on the page body at (640, 360) on body
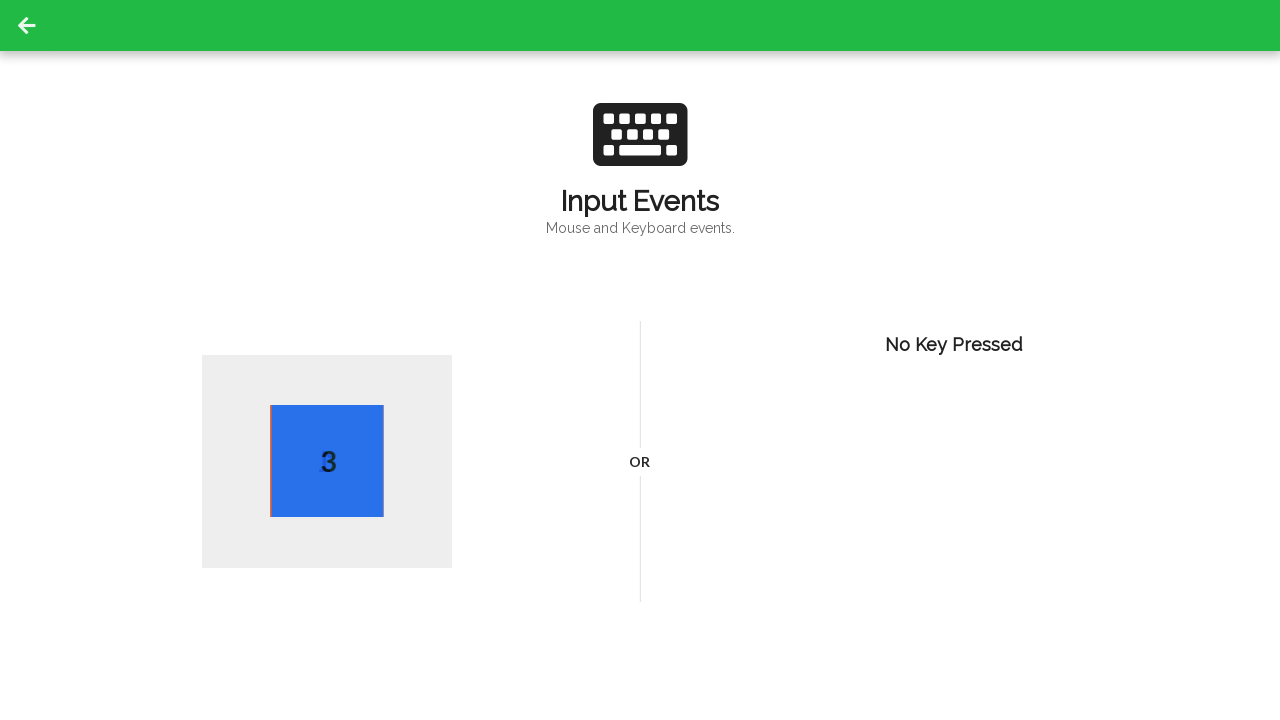

Waited 1 second after right click
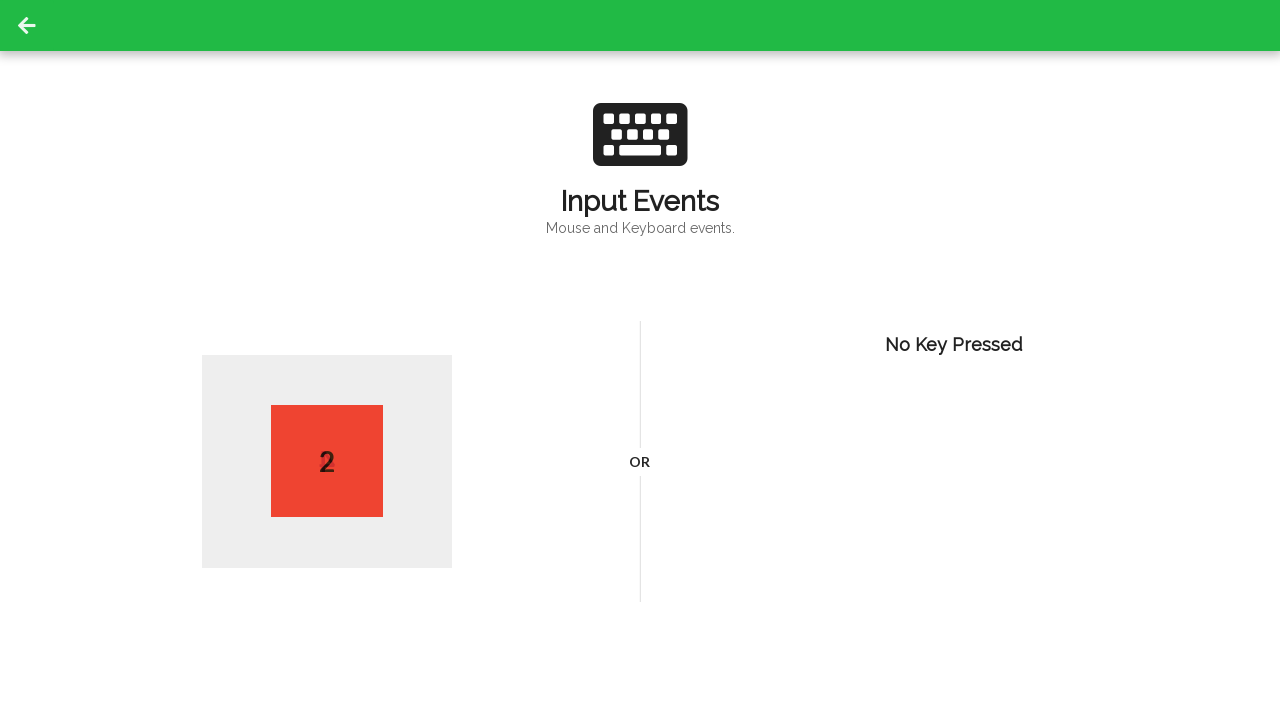

Retrieved active element text after right click: 2
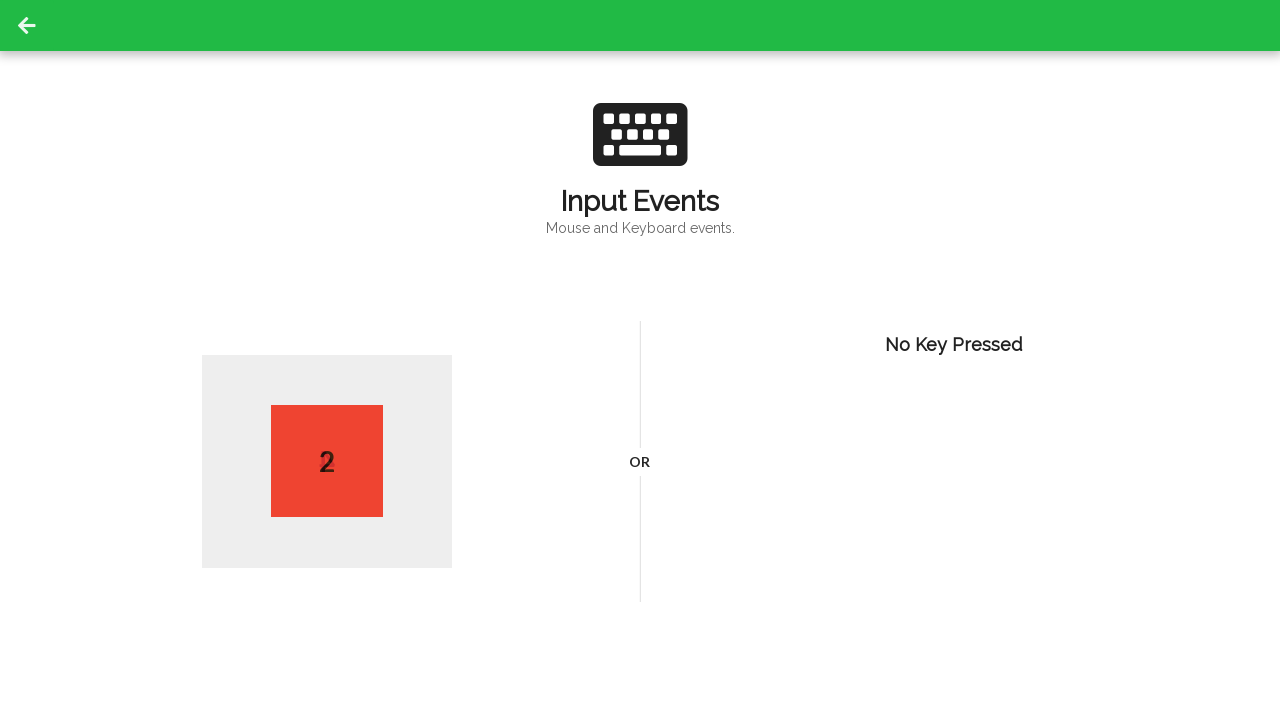

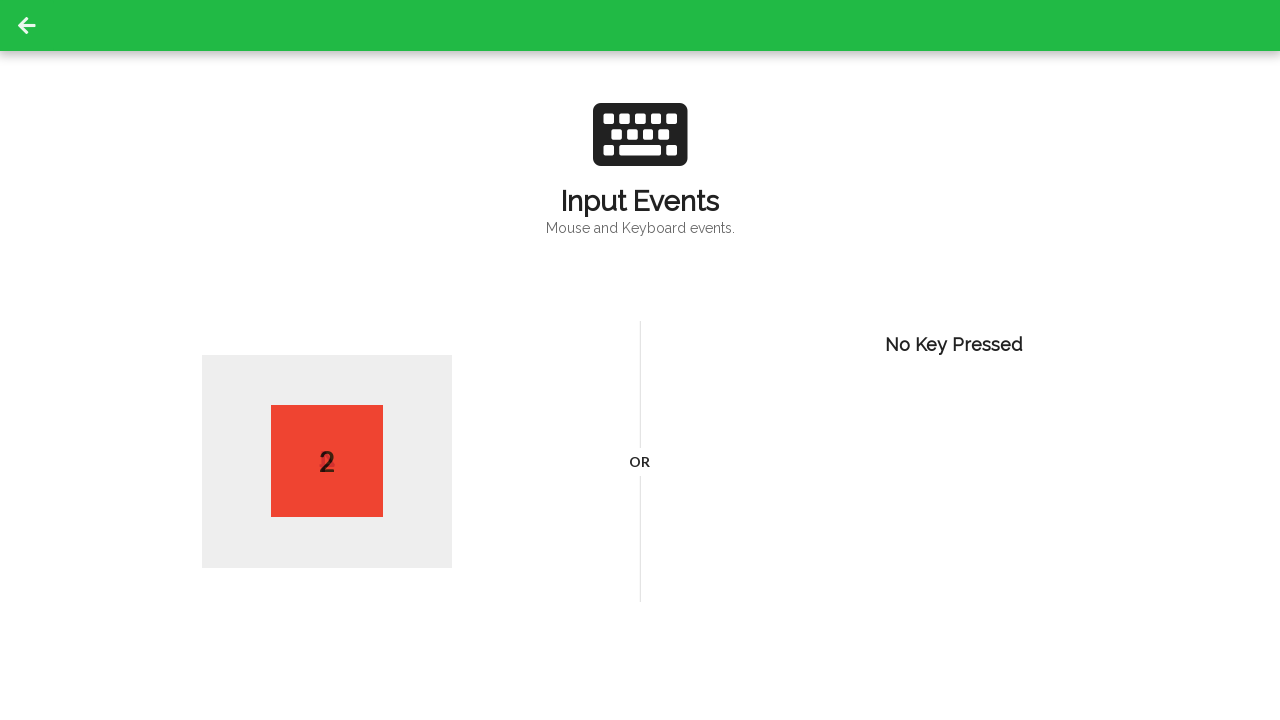